Tests drag and drop functionality by dragging an element and dropping it onto the second drop zone

Starting URL: https://v1.training-support.net/selenium/drag-drop

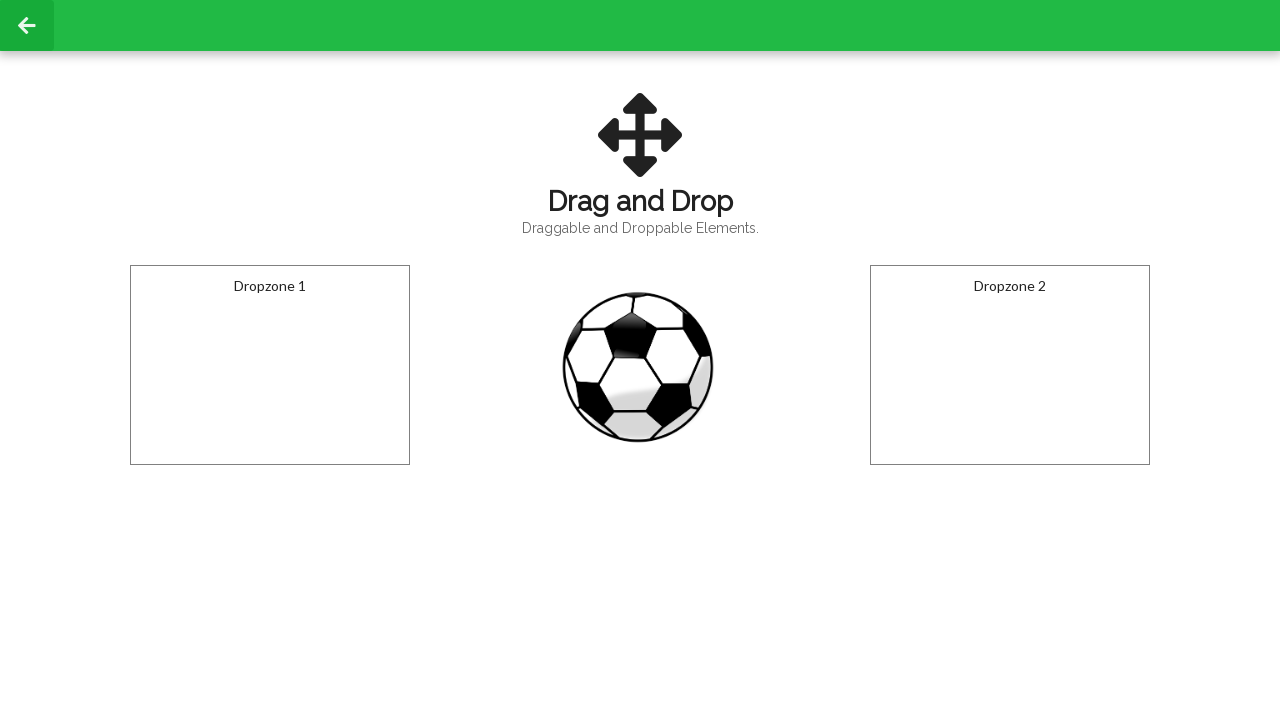

Dragged element from draggable zone and dropped it onto the second drop zone at (1010, 365)
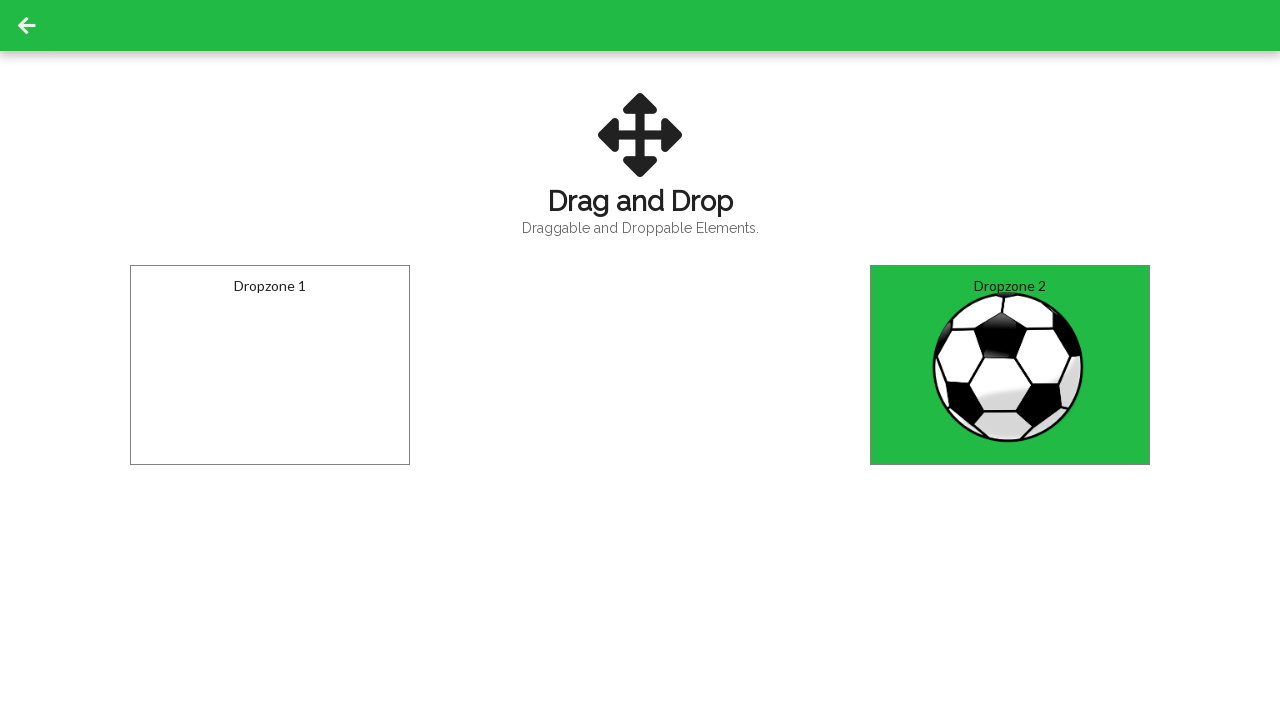

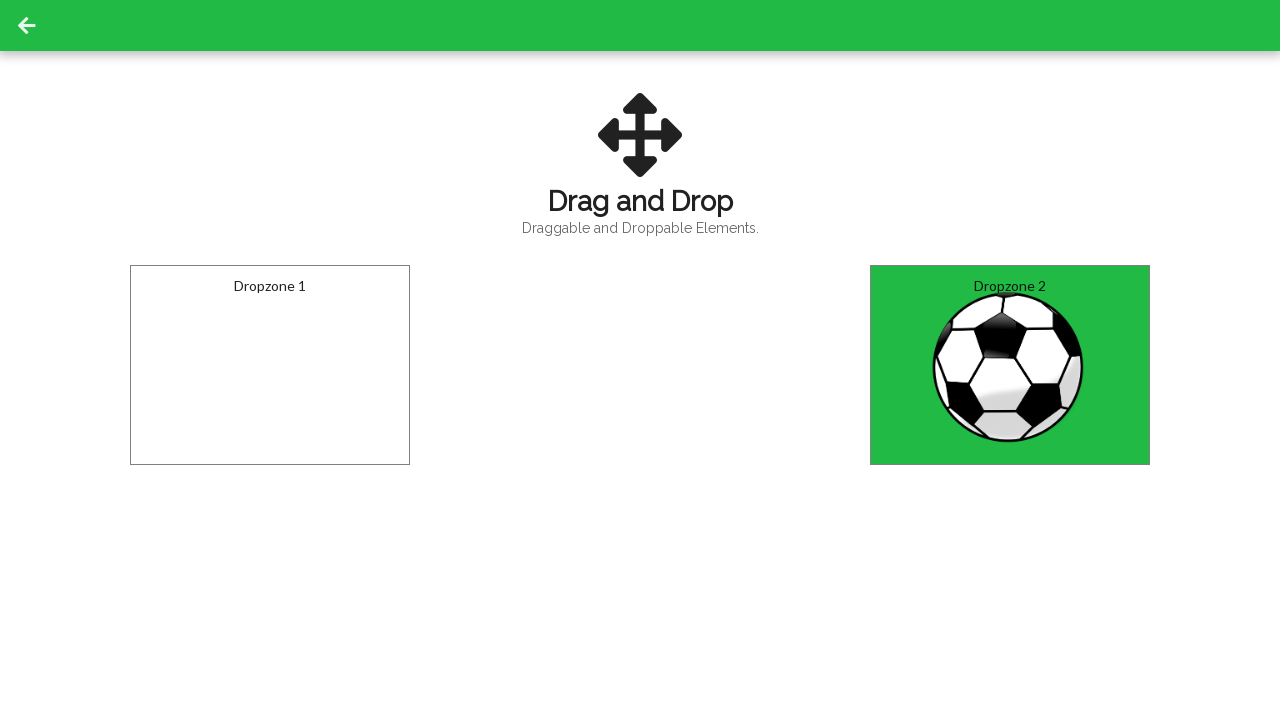